Tests keyboard key press functionality by sending the space key to an element and verifying the displayed result text shows the correct key was pressed.

Starting URL: http://the-internet.herokuapp.com/key_presses

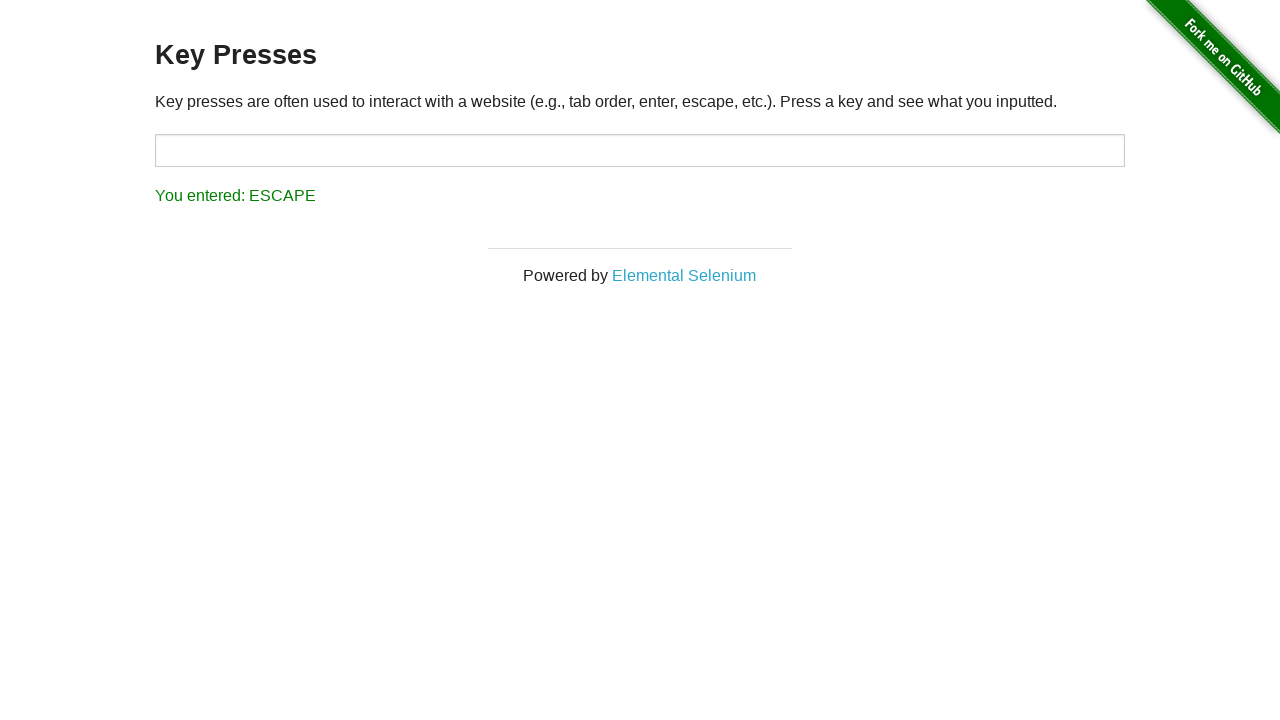

Pressed Space key on target element on #target
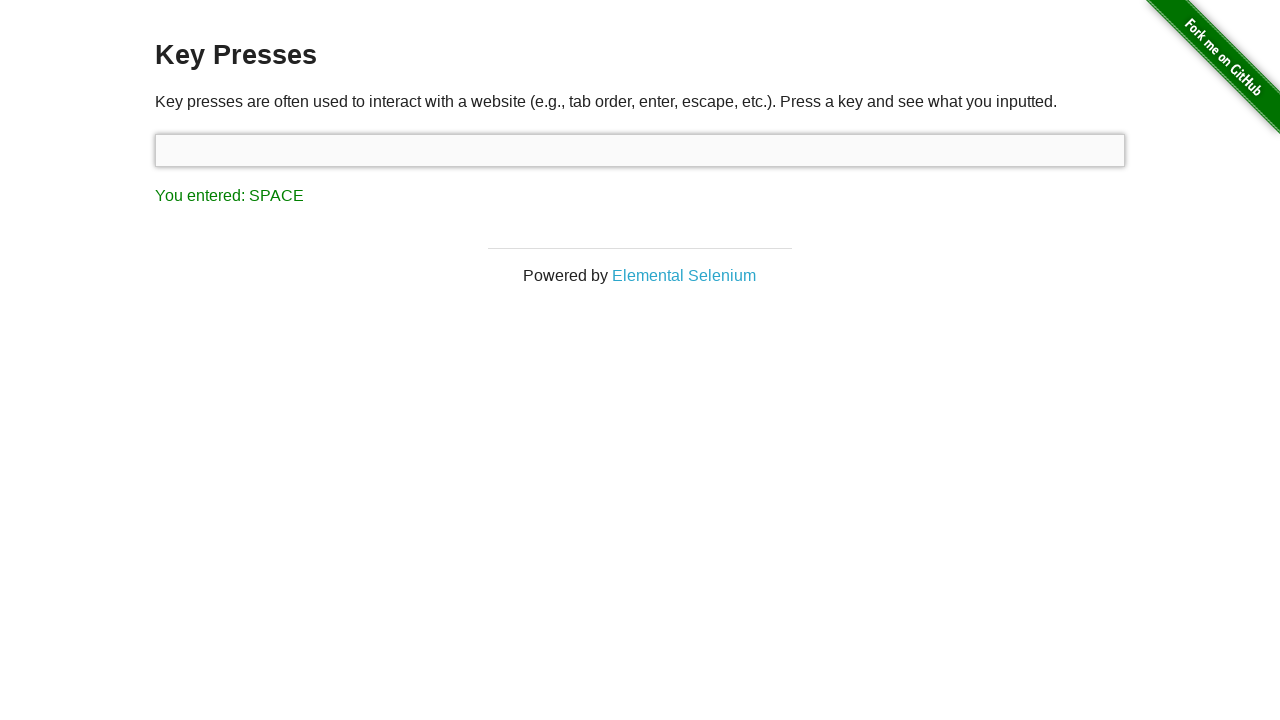

Result element loaded
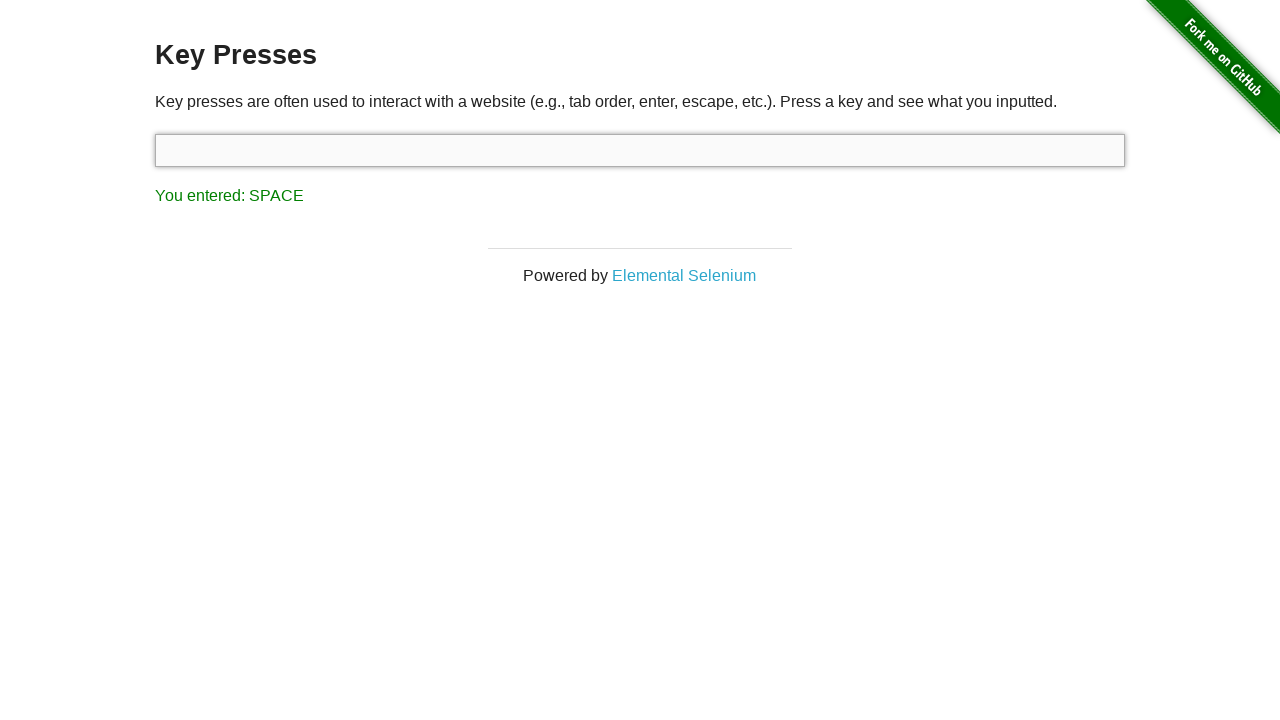

Retrieved result text: 'You entered: SPACE'
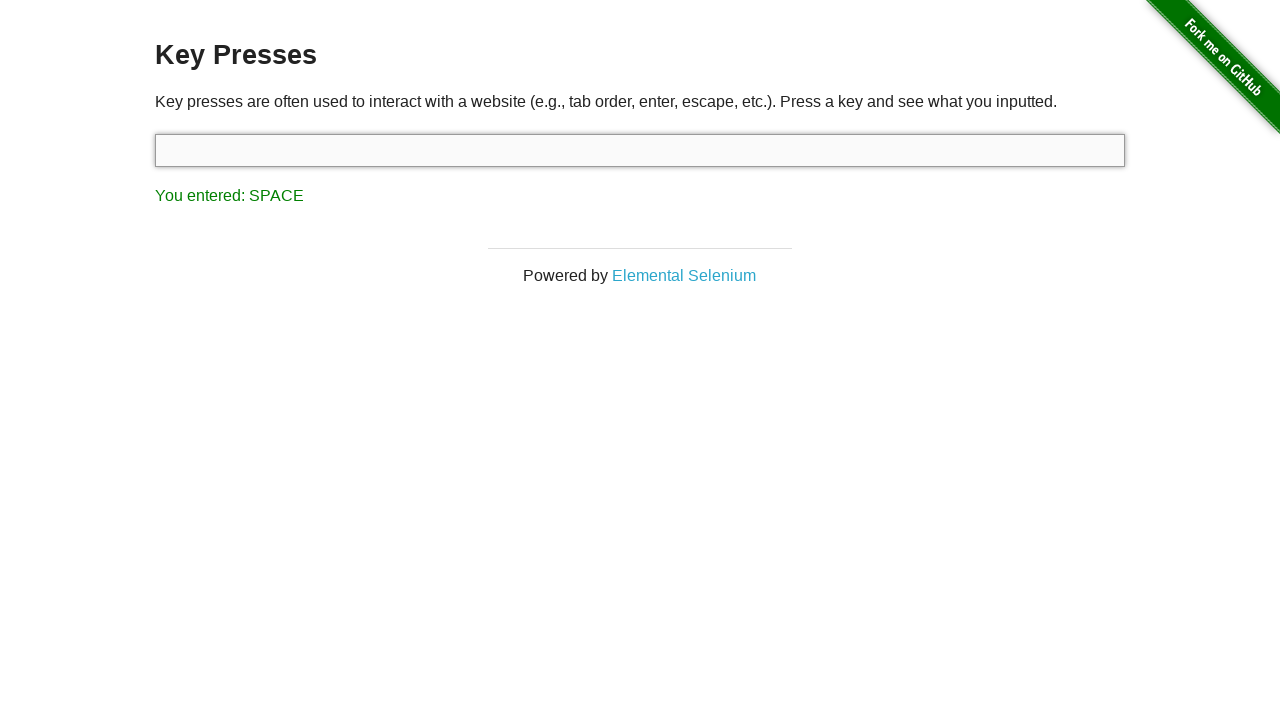

Assertion passed: result text correctly shows 'You entered: SPACE'
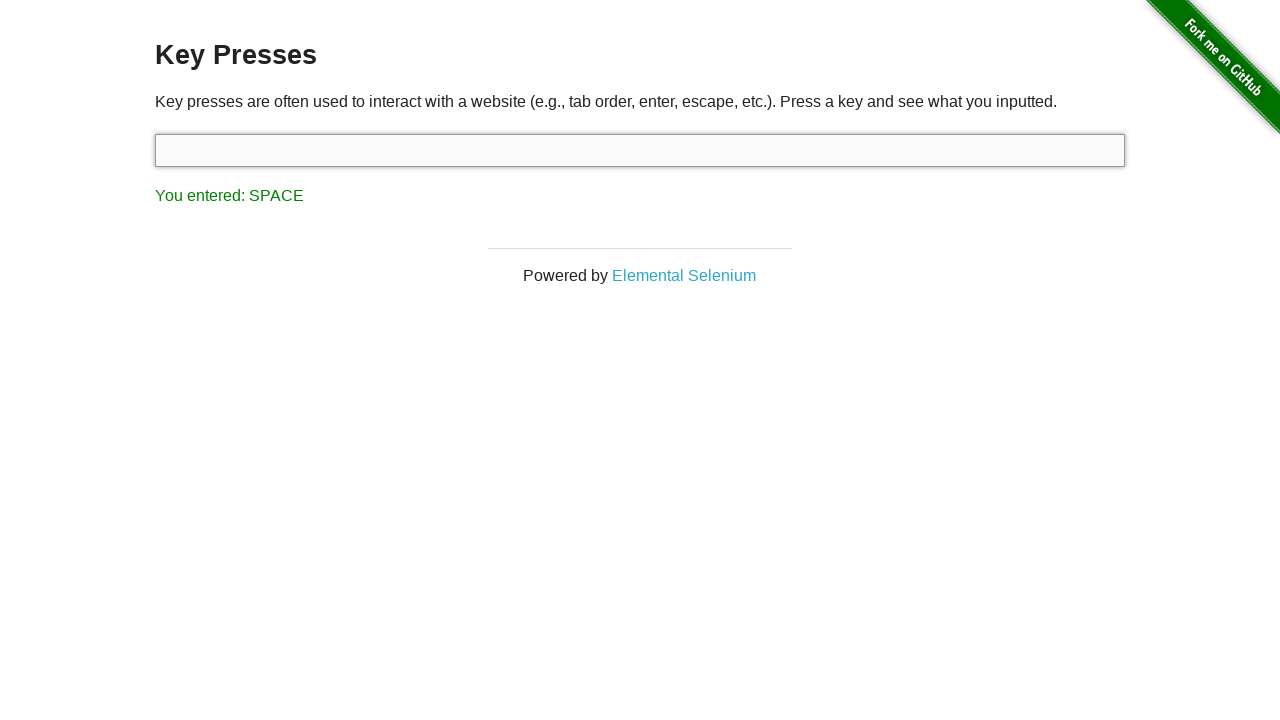

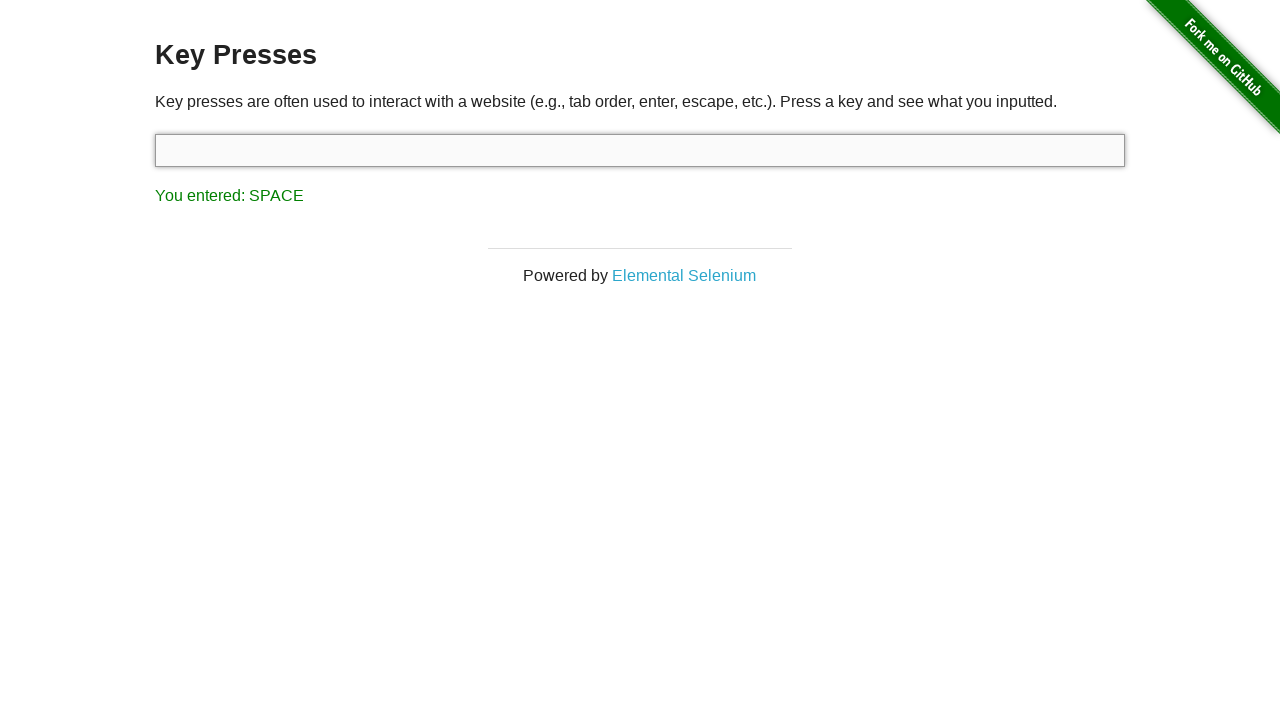